Tests login functionality on SauceDemo by entering credentials and verifying successful navigation to the products page

Starting URL: https://www.saucedemo.com/

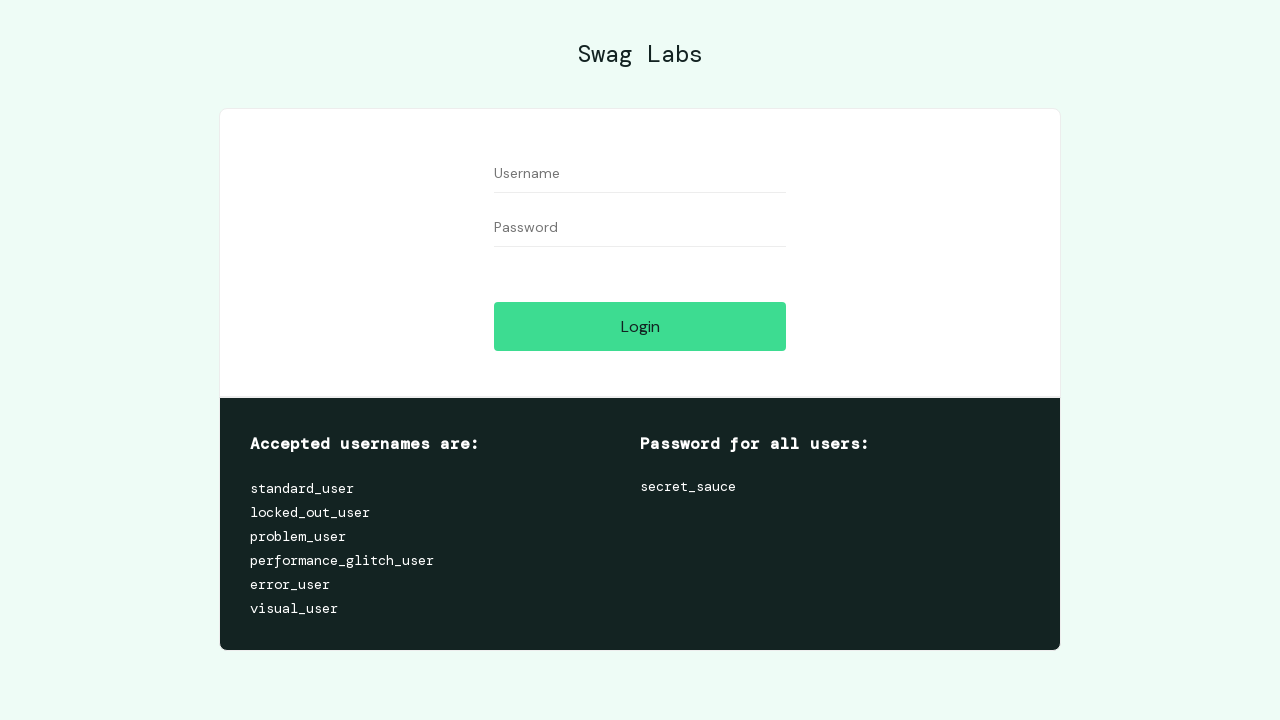

Entered username 'standard_user' in the username field on #user-name
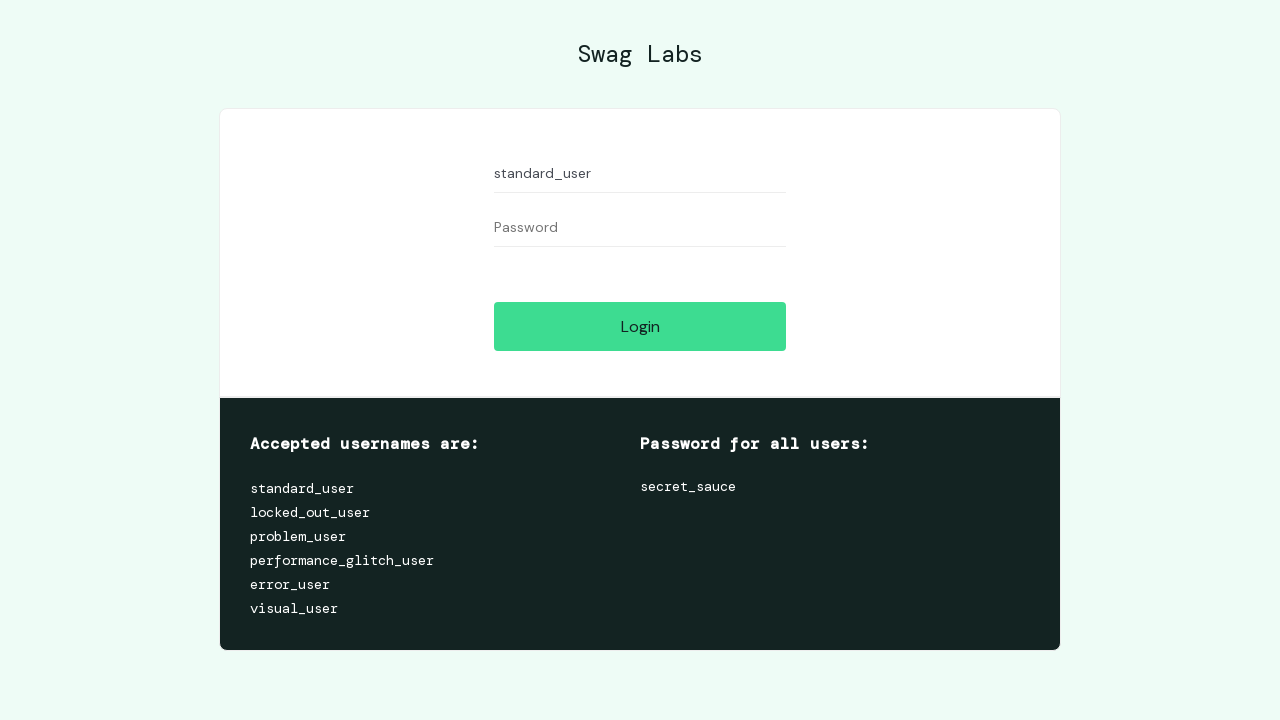

Entered password in the password field on #password
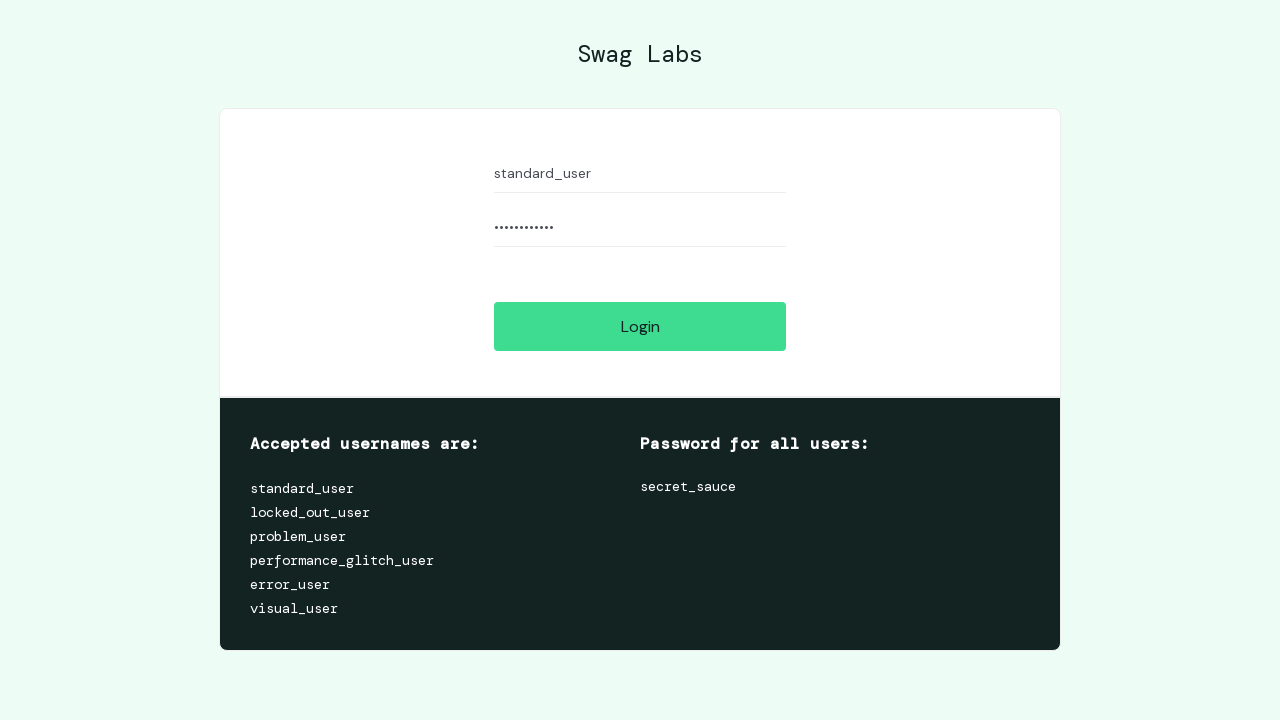

Clicked the login button at (640, 326) on xpath=//input[@id='login-button']
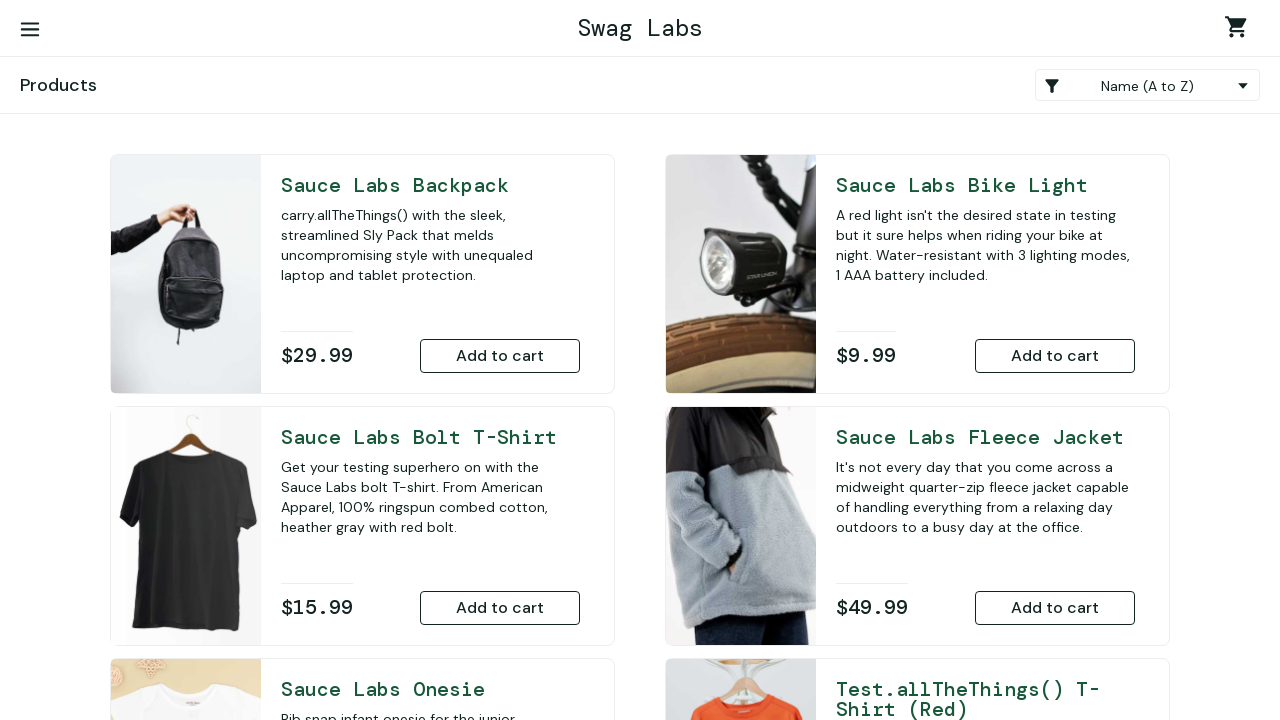

Verified successful navigation to products page - Products header is visible
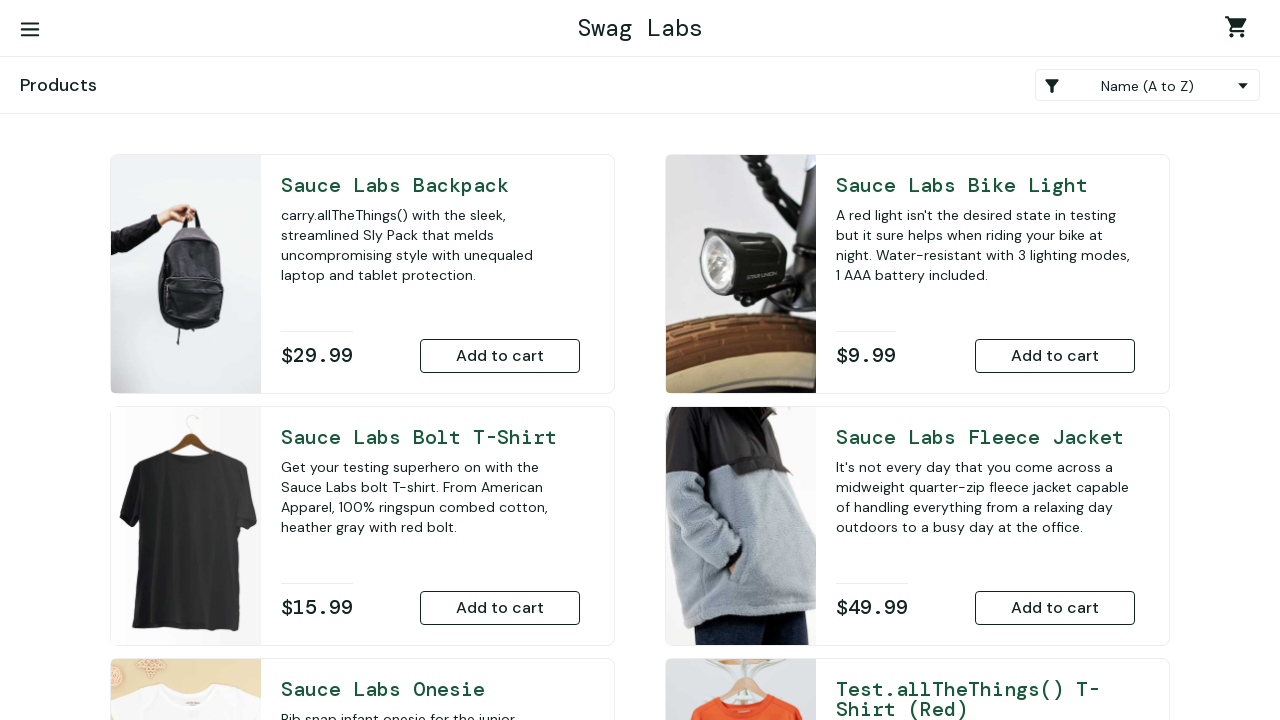

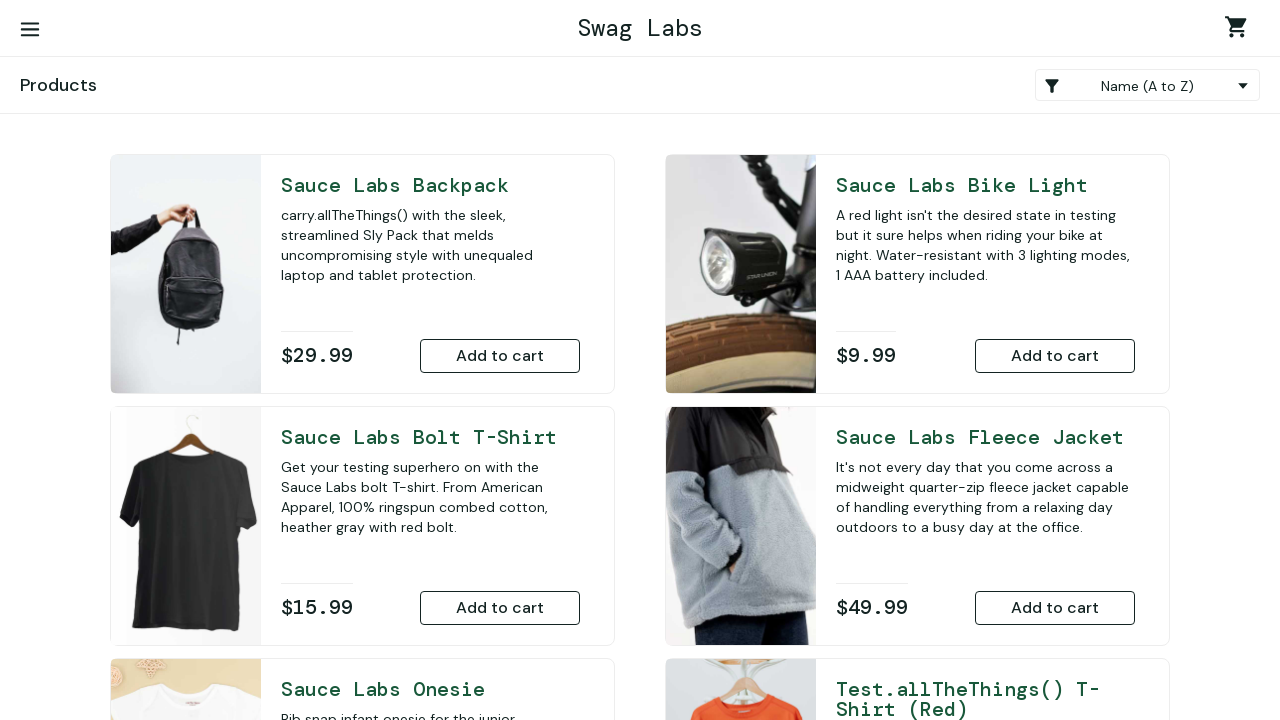